Navigates to Web Tables section in DemoQA and creates a new record by filling out the registration form with name, email, age, salary, and department.

Starting URL: https://demoqa.com

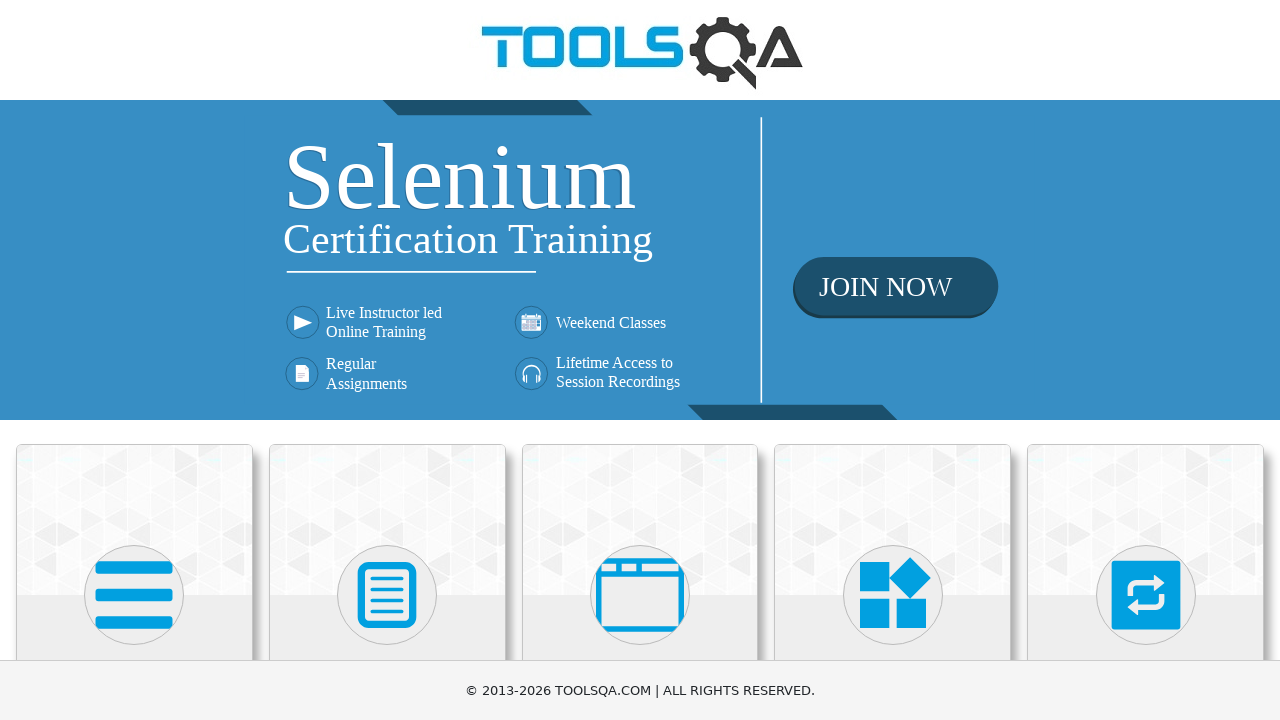

Clicked on Elements card at (134, 520) on (//div[@class='card mt-4 top-card'])[1]
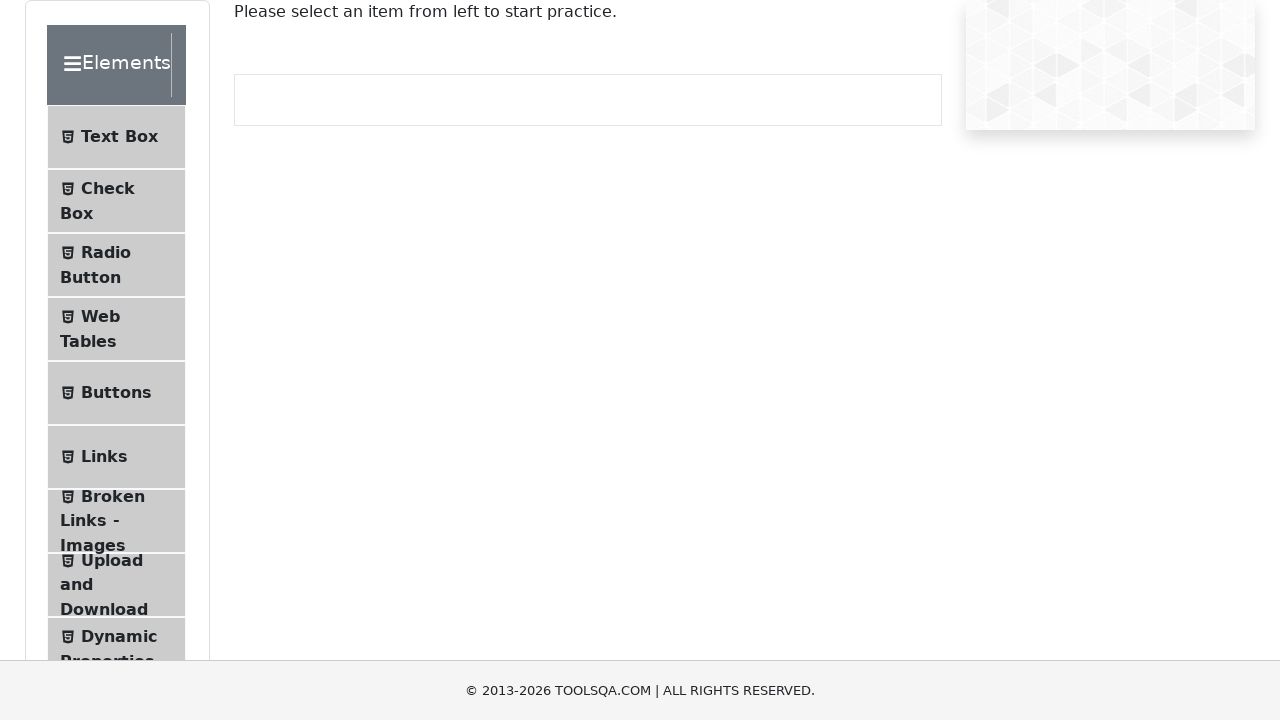

Clicked on Web Tables menu item at (116, 329) on //li[@class='btn btn-light ' and contains(., 'Web Tables')]
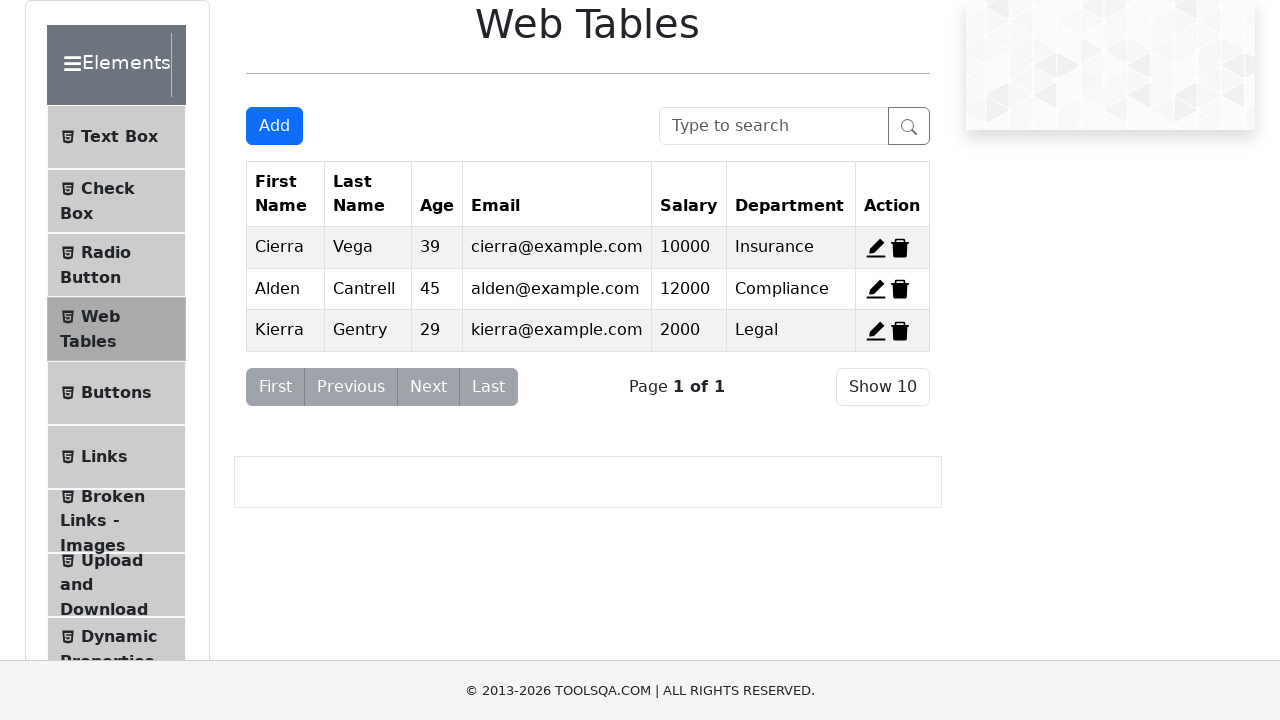

Clicked Add button to open registration form at (274, 126) on xpath=//button[@id='addNewRecordButton']
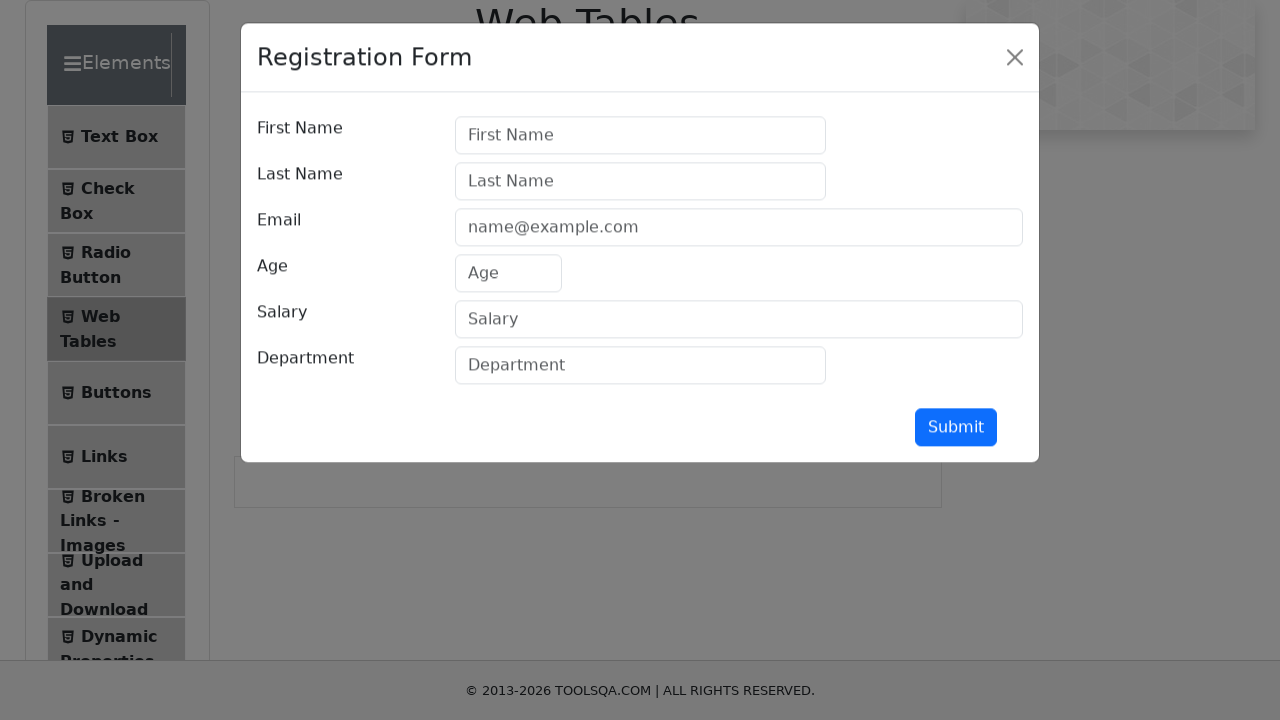

Filled first name field with 'Jorge' on //input[@id='firstName']
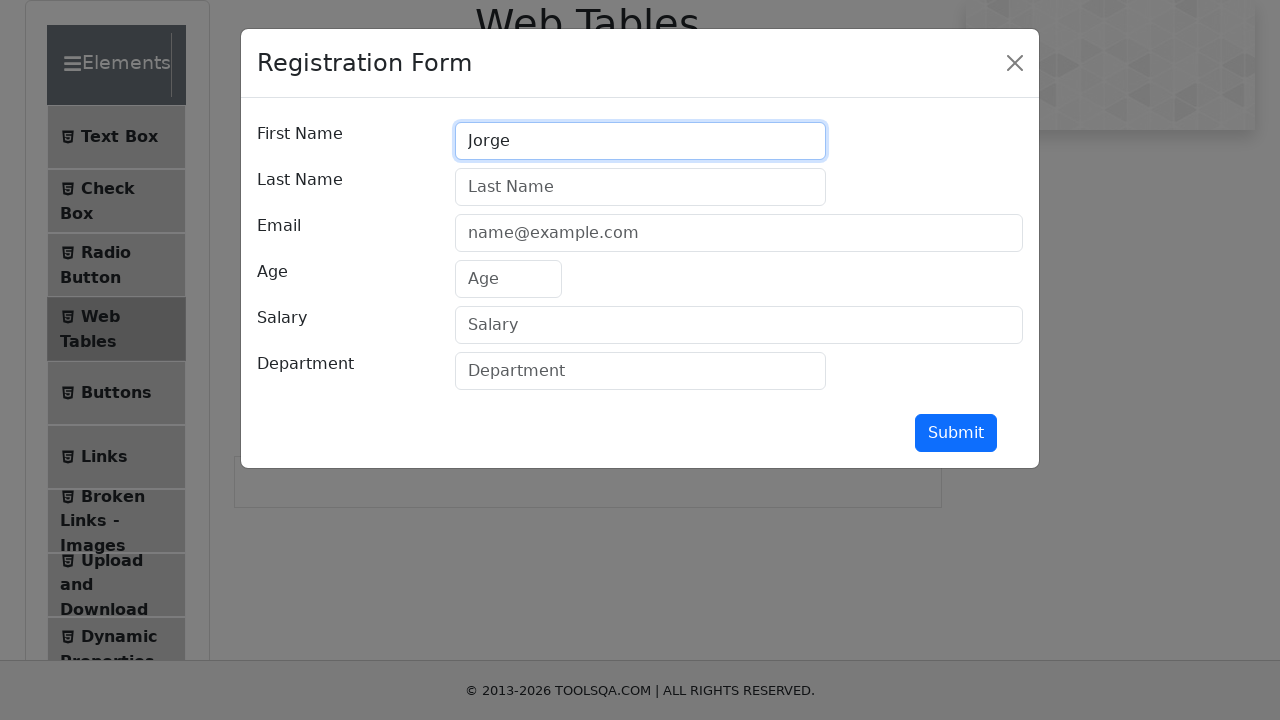

Filled last name field with 'Moratalla' on //input[@id='lastName']
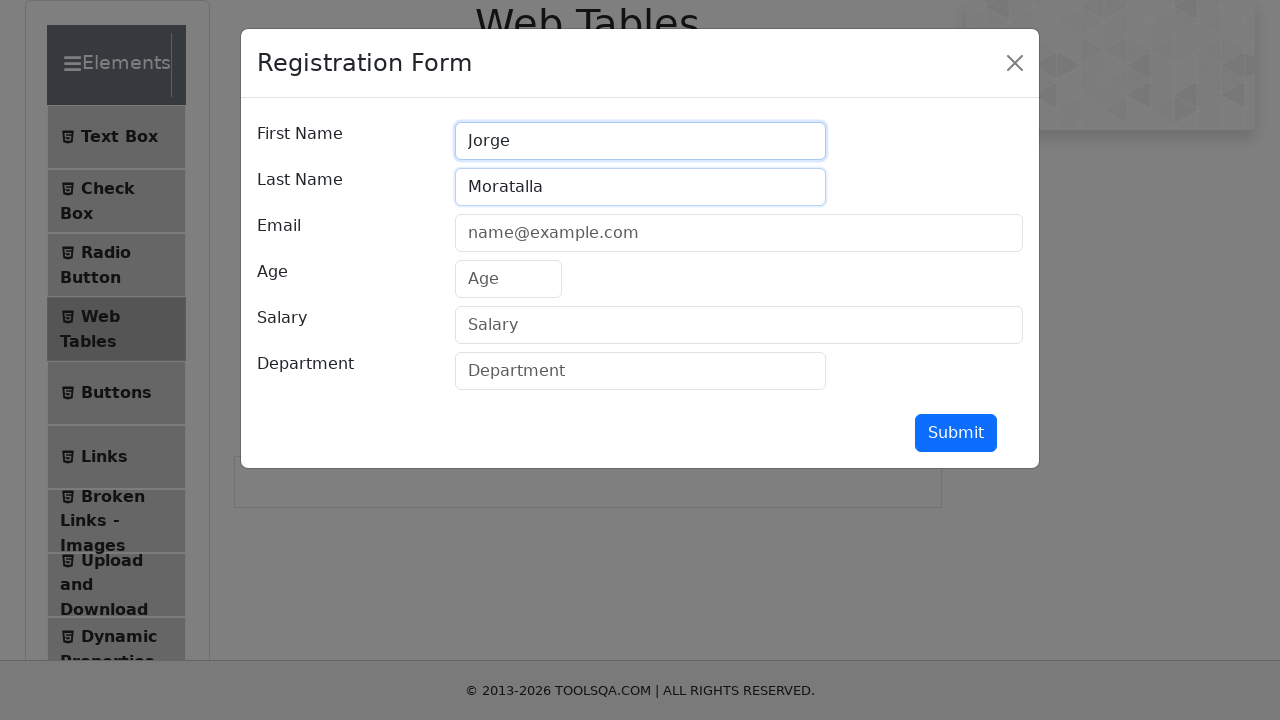

Filled email field with 'example@example.com' on //input[@id='userEmail']
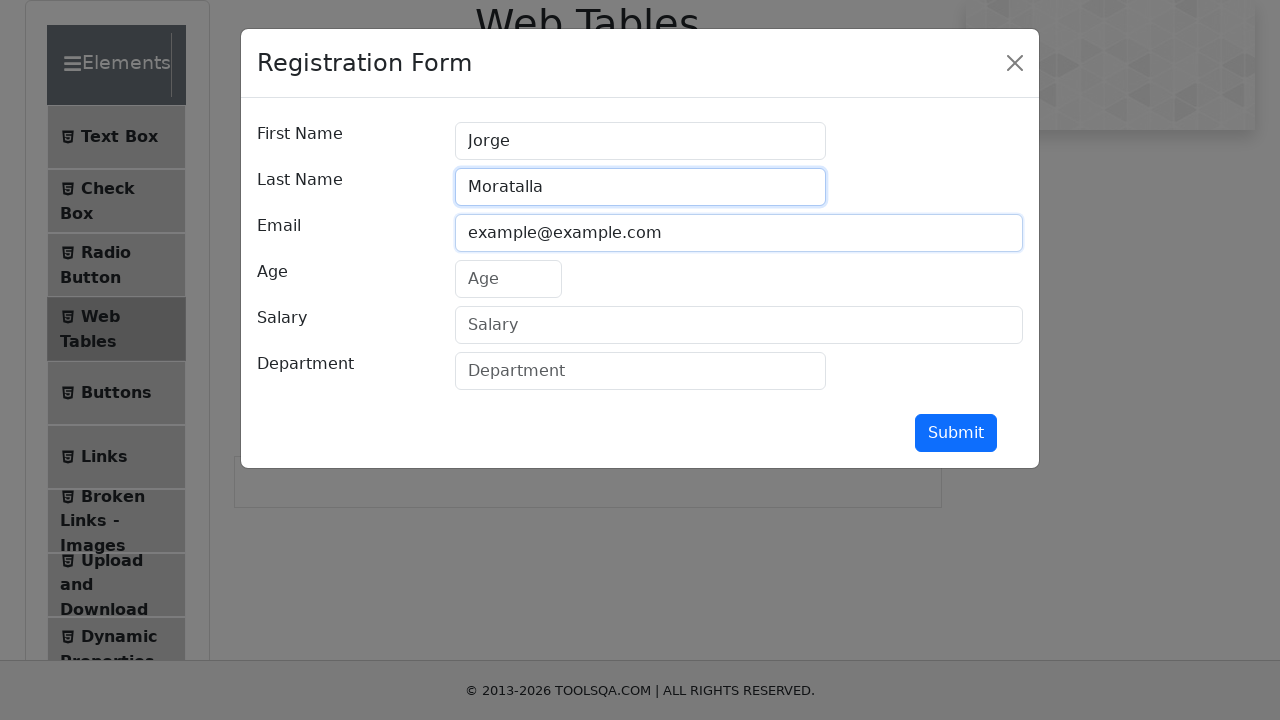

Filled age field with '33' on //input[@id='age']
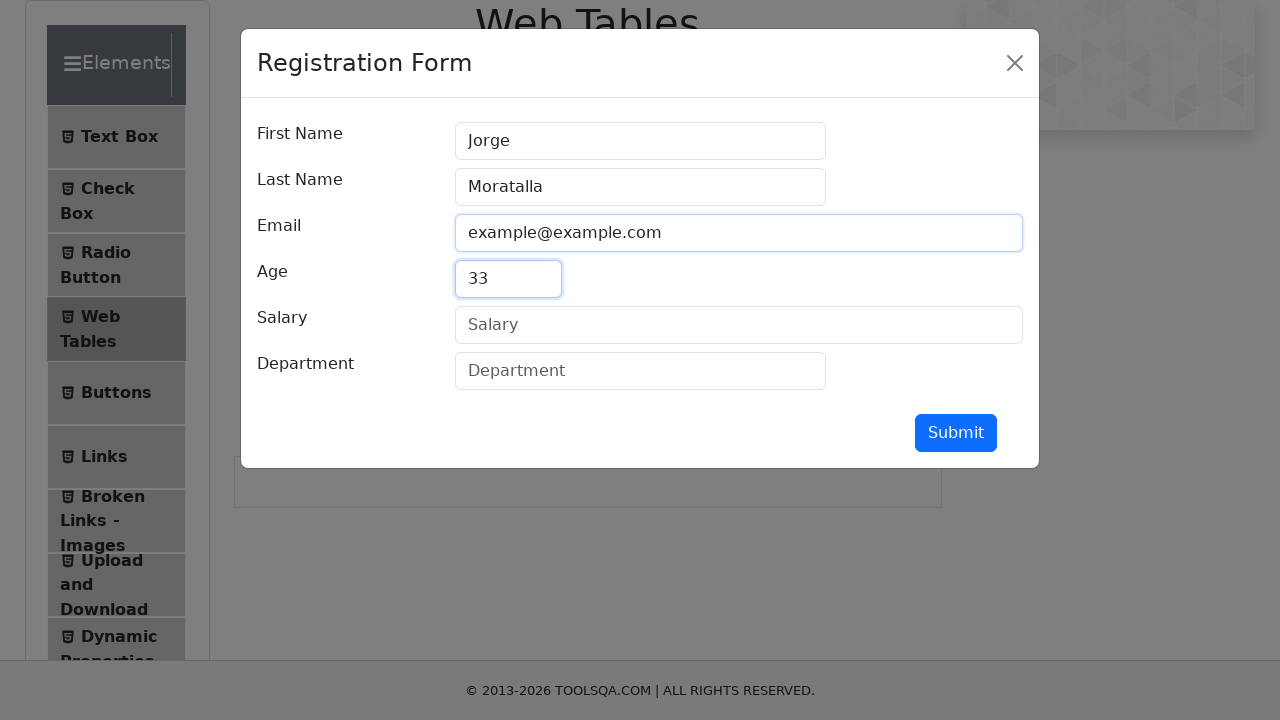

Filled salary field with '1000000' on //input[@id='salary']
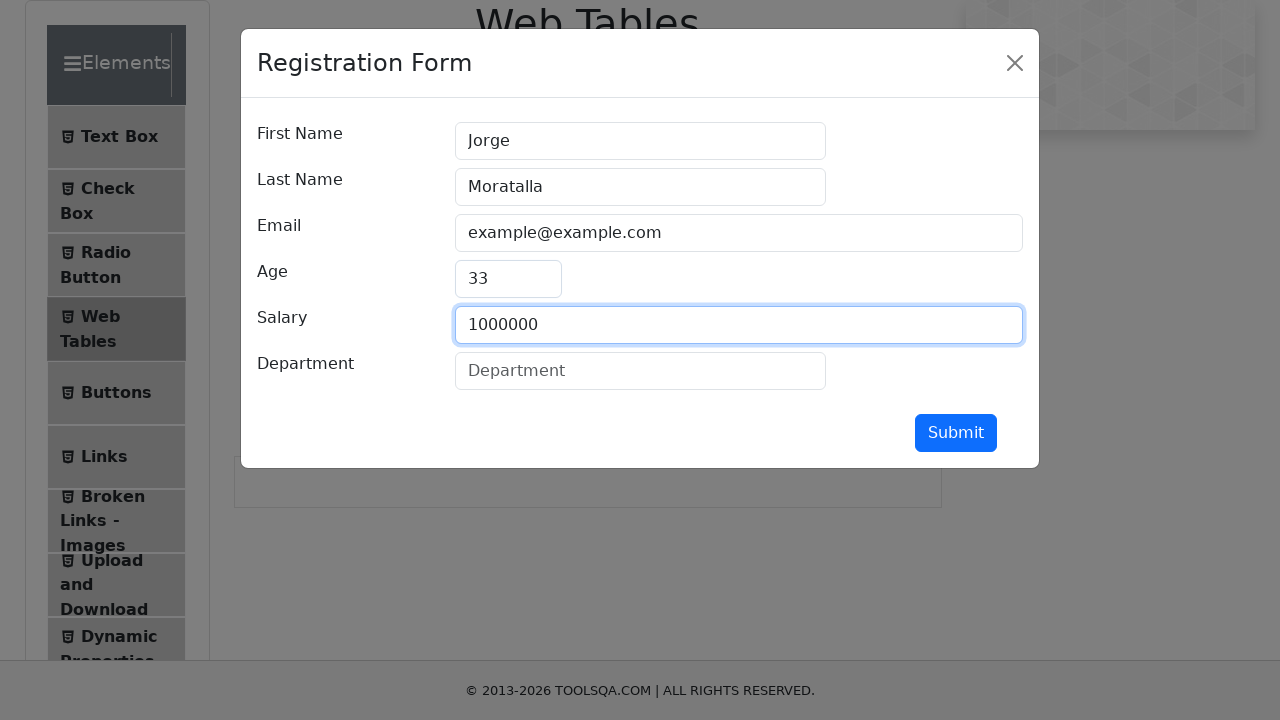

Filled department field with 'QA' on //input[@id='department']
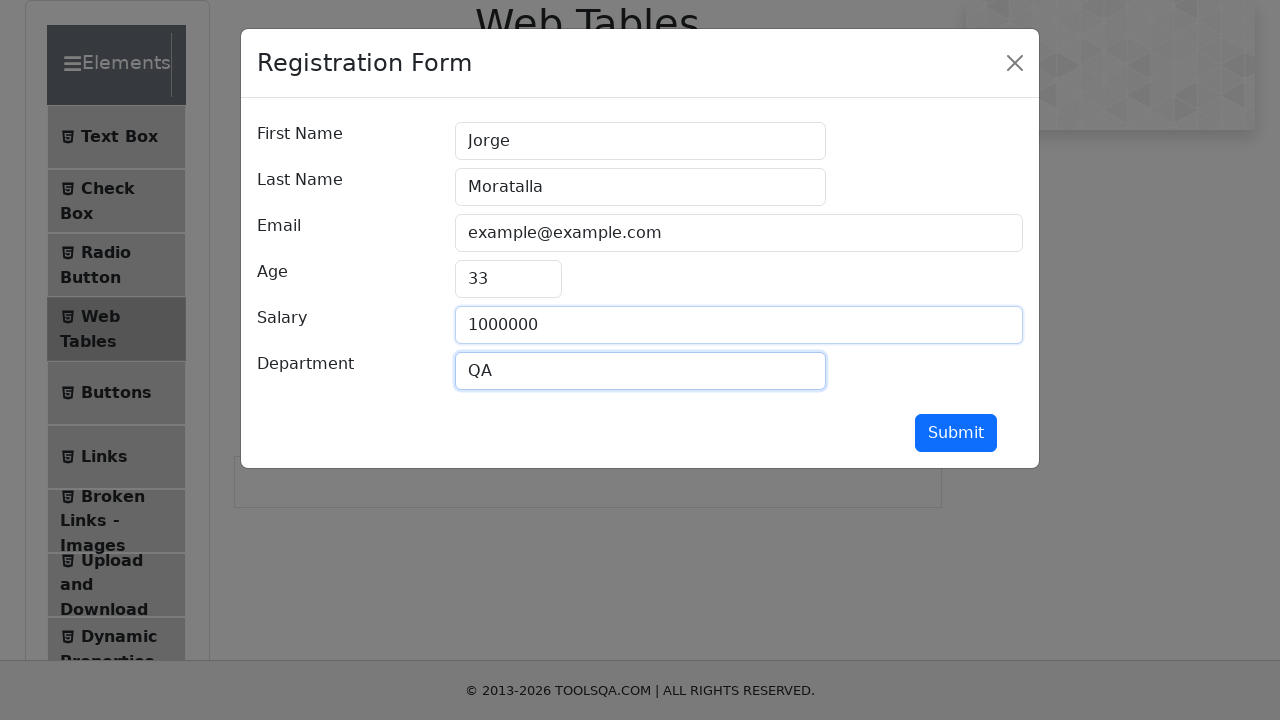

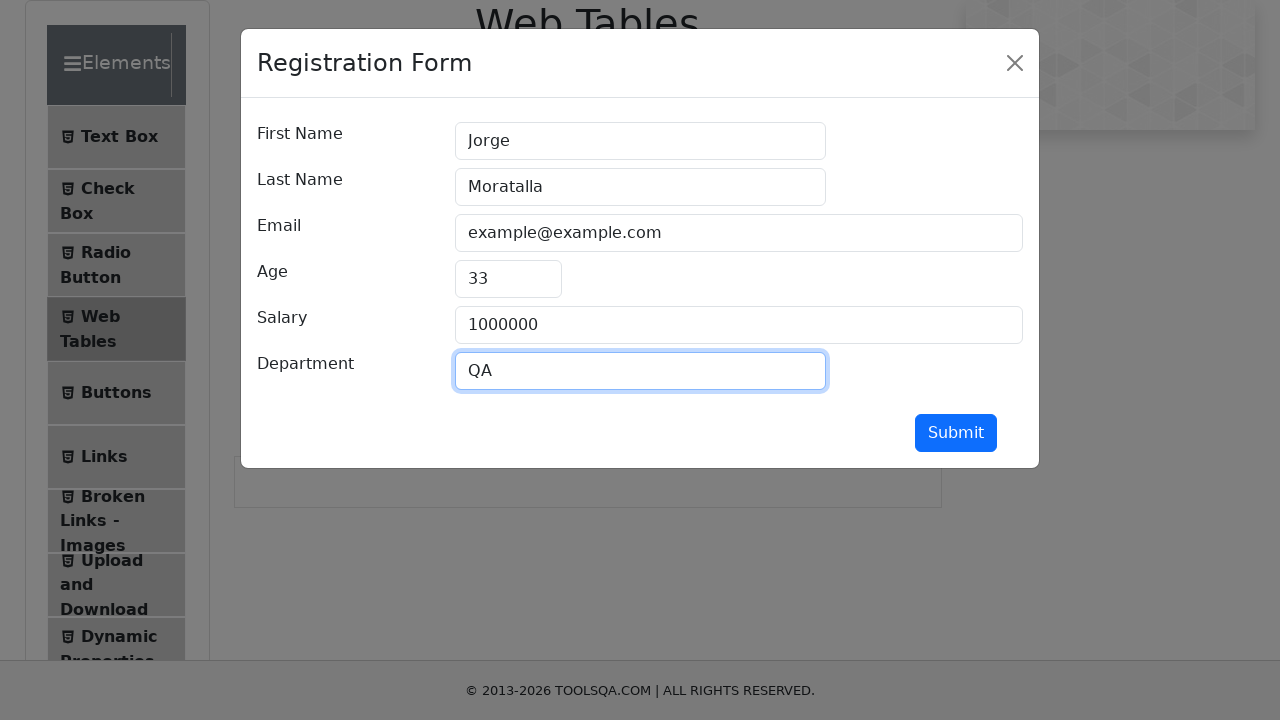